Tests clicking a button with a dynamic ID on the UI testing playground. The test clicks the blue button three times to verify that the element can be located despite having a dynamic ID.

Starting URL: http://uitestingplayground.com/dynamicid

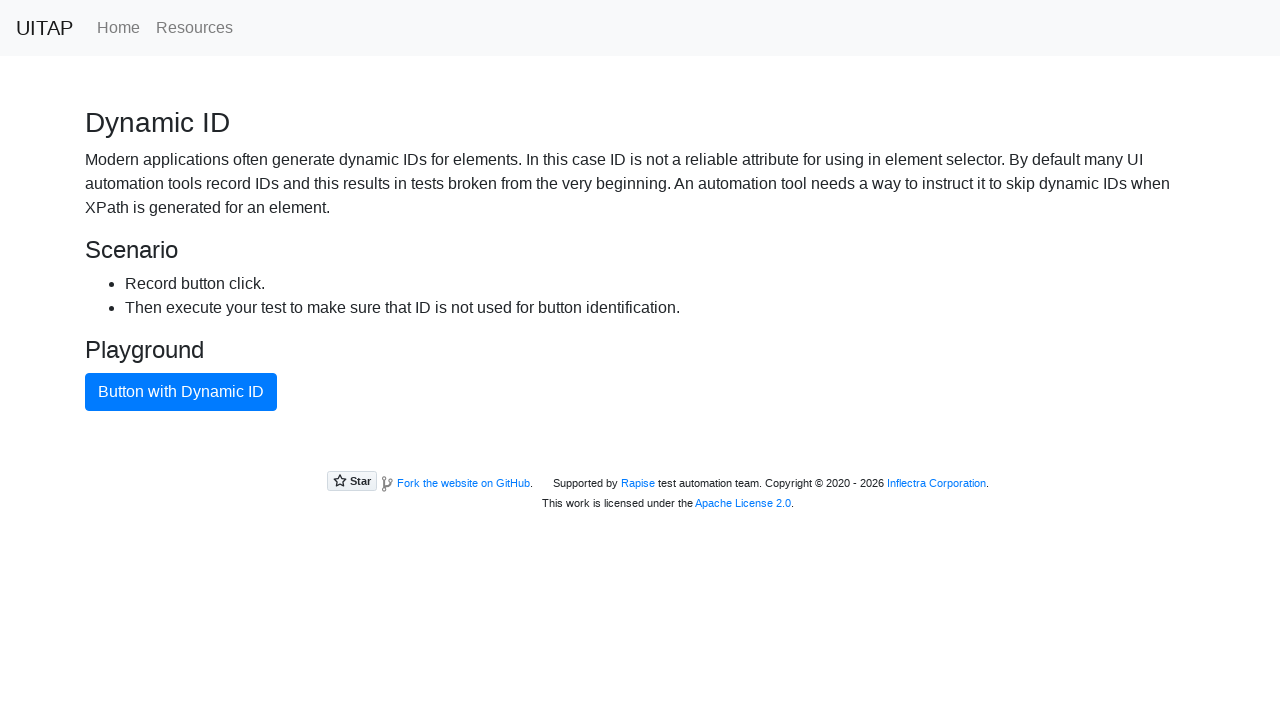

Clicked blue primary button (iteration 1 of 3) at (181, 392) on button.btn.btn-primary
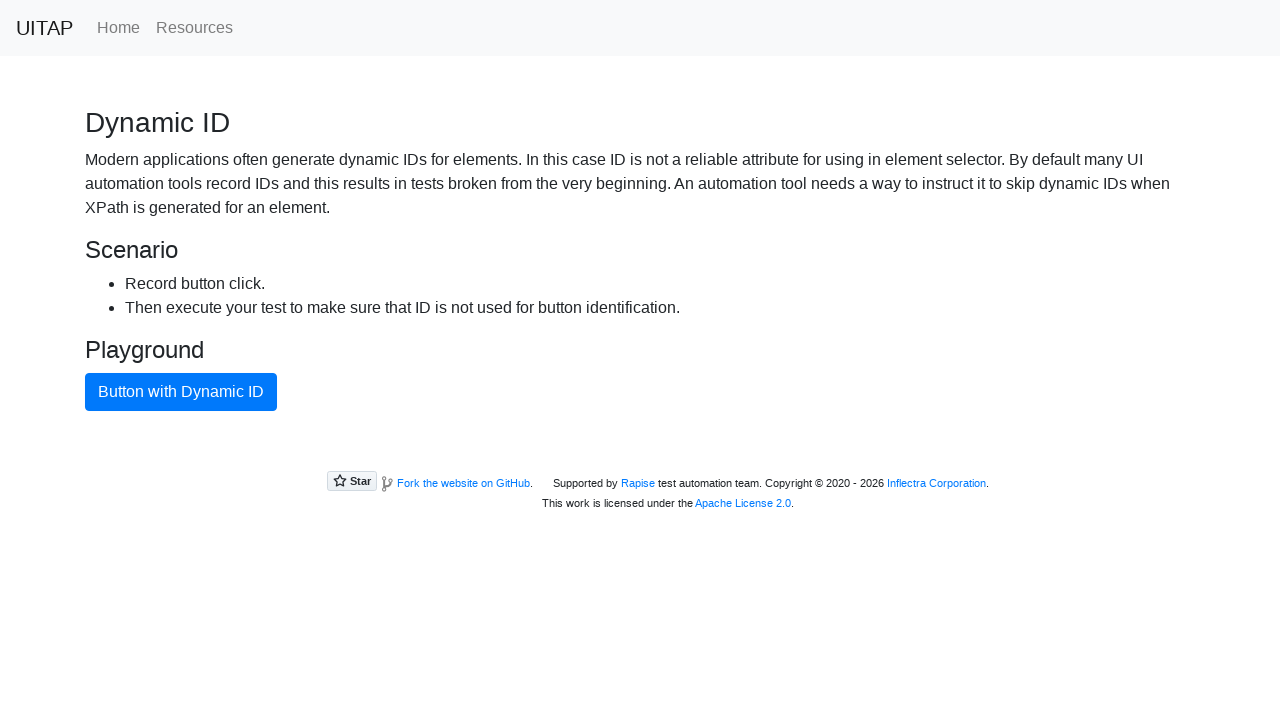

Clicked blue primary button (iteration 2 of 3) at (181, 392) on button.btn.btn-primary
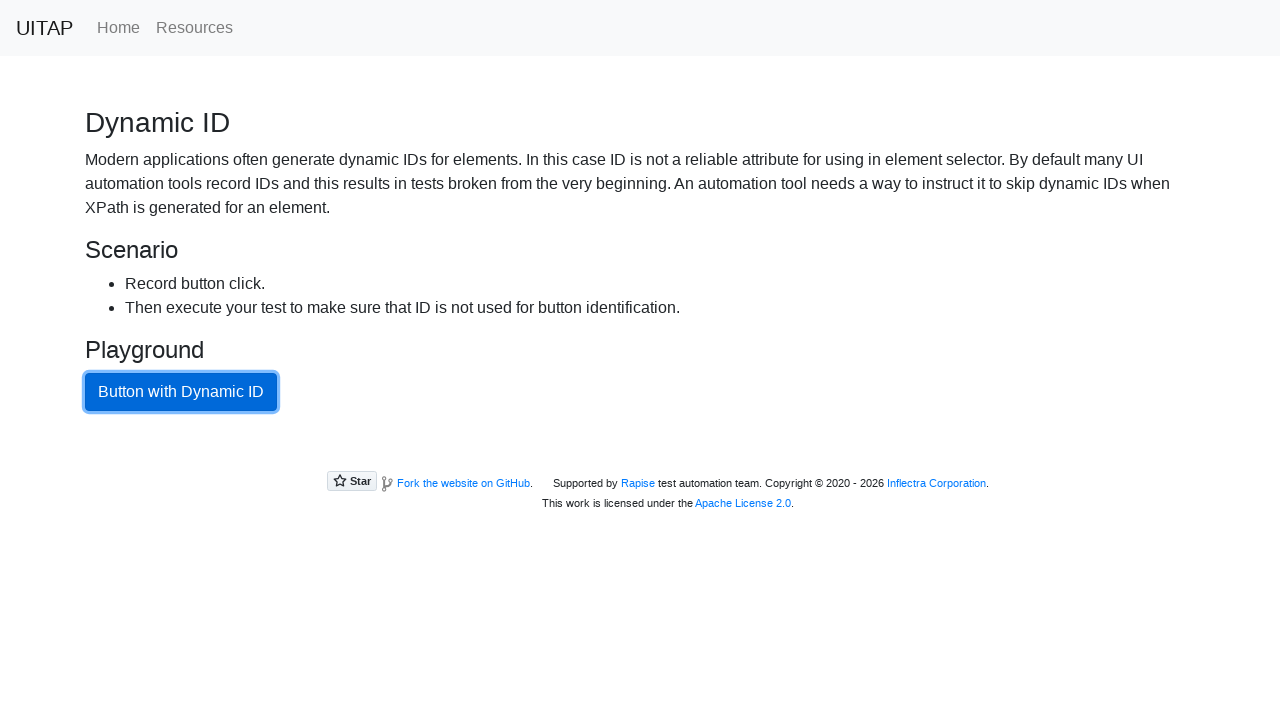

Clicked blue primary button (iteration 3 of 3) at (181, 392) on button.btn.btn-primary
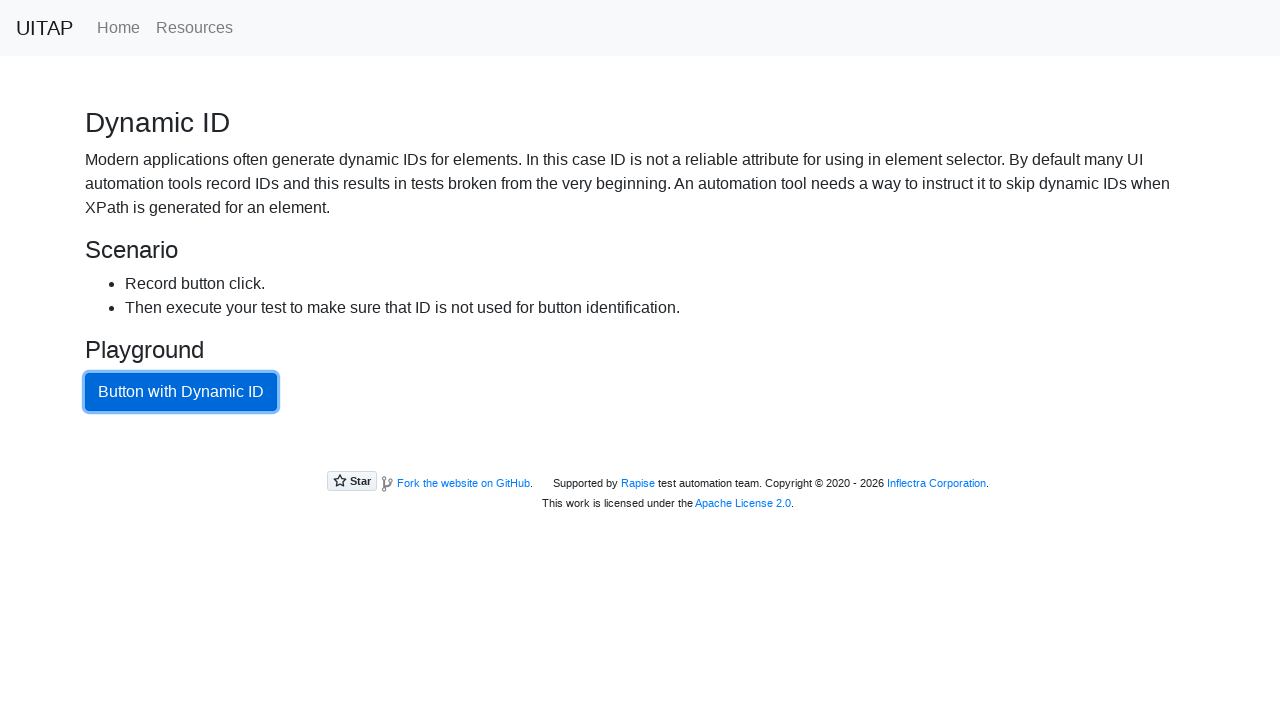

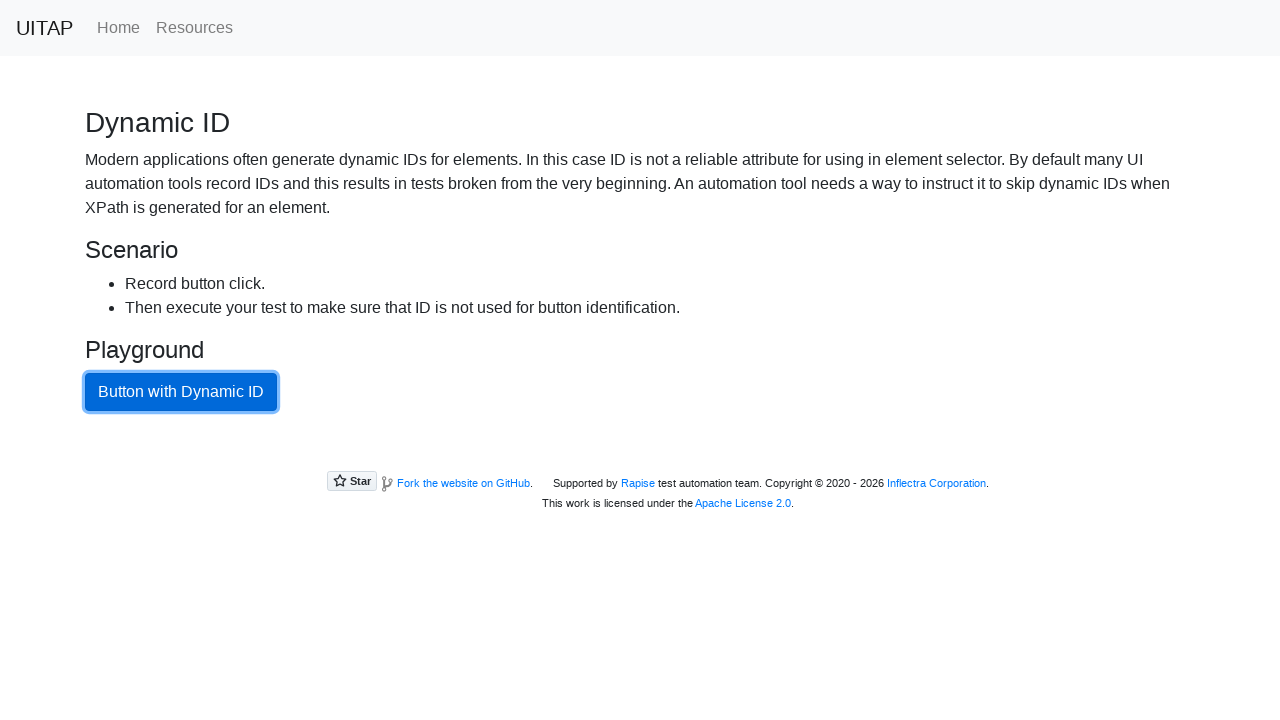